Tests simple alert handling by clicking a button and accepting the alert dialog

Starting URL: https://demoqa.com/alerts

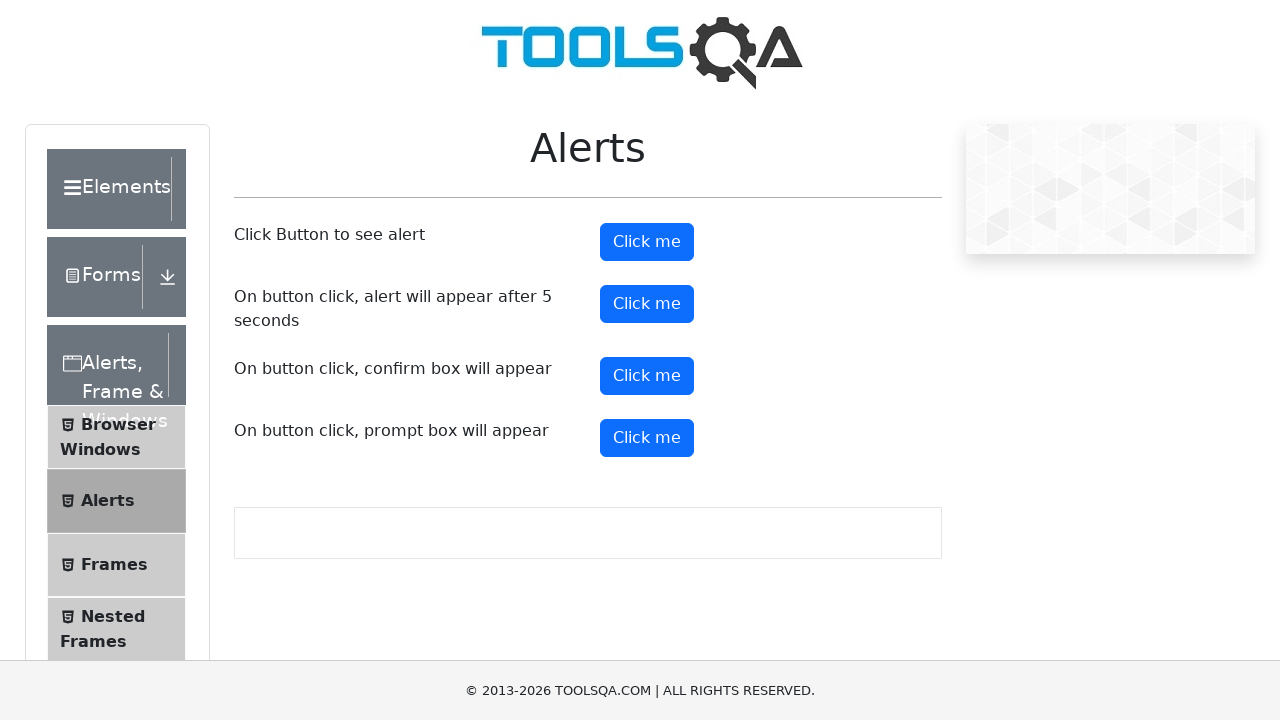

Clicked alert button to trigger simple alert dialog at (647, 242) on button#alertButton
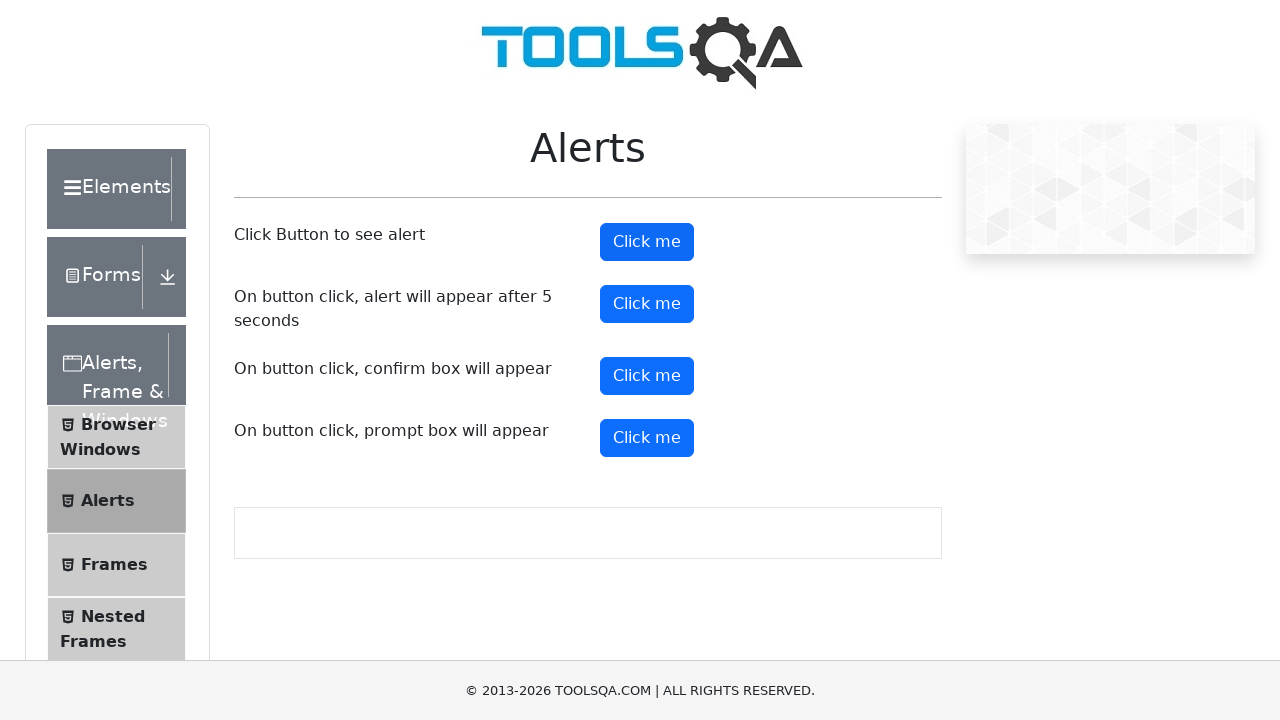

Set up dialog handler to accept alert
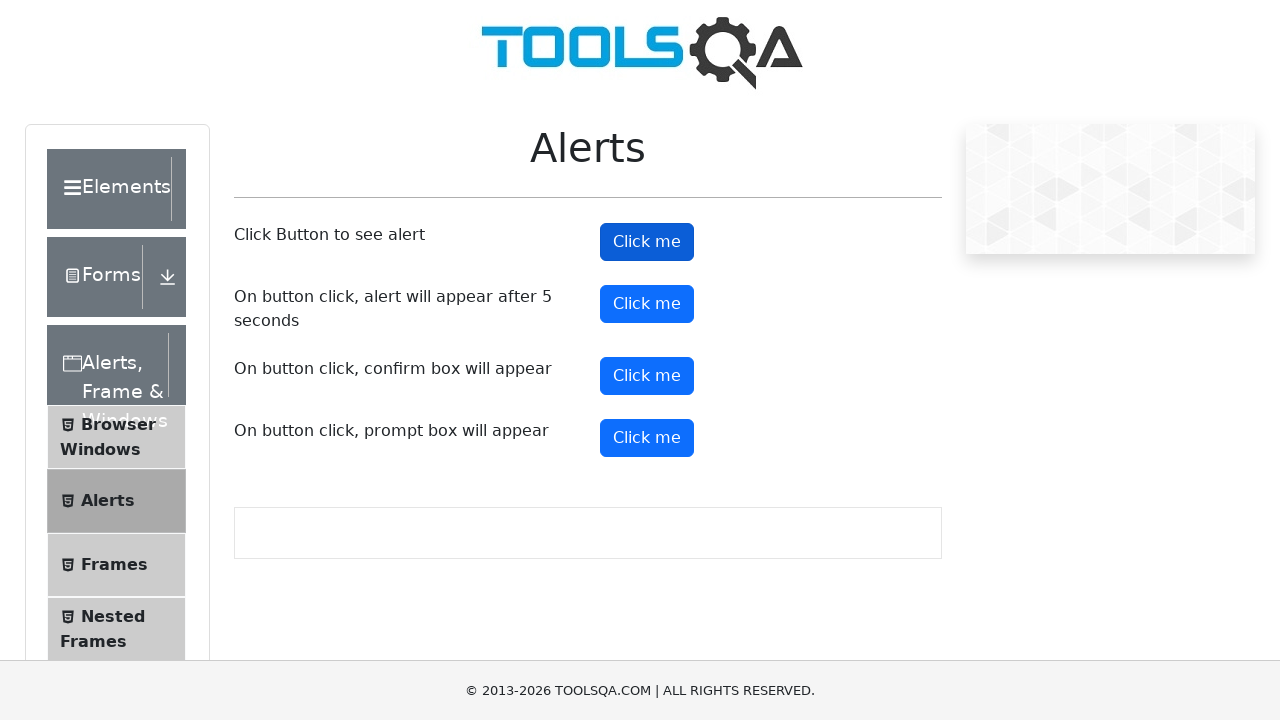

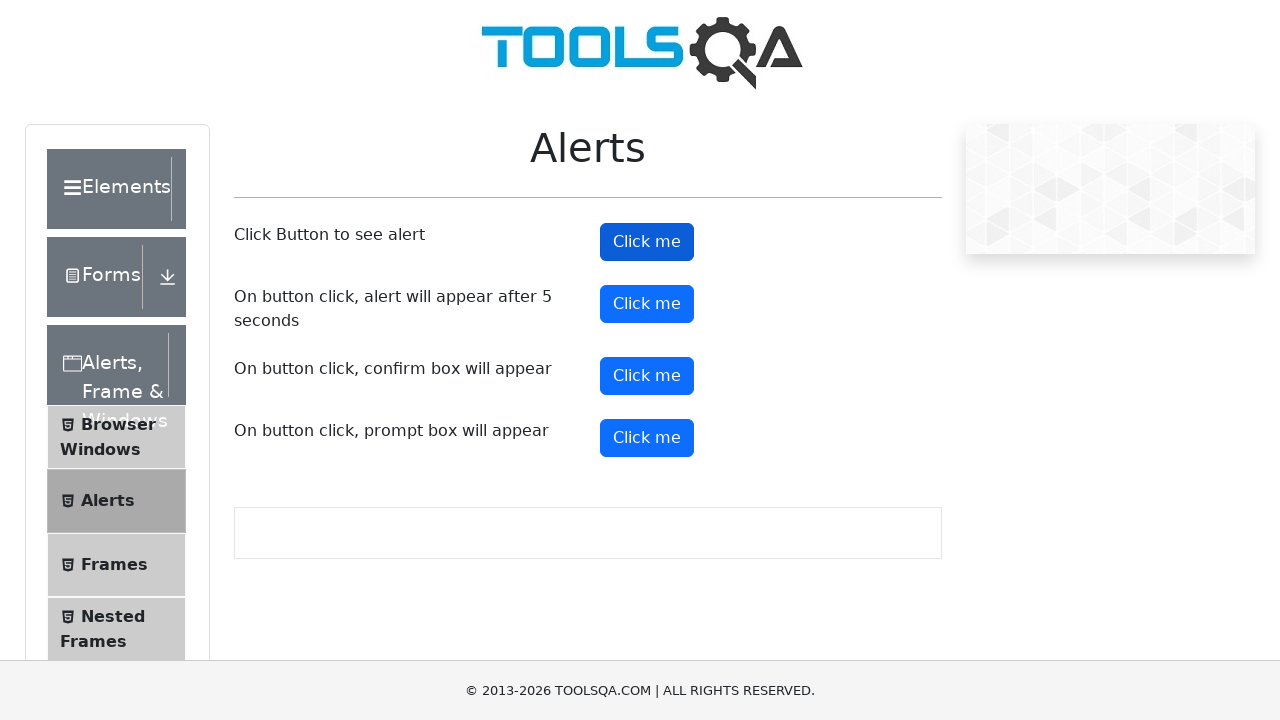